Tests form validation by clicking login button with empty email and password fields and verifying error messages are displayed

Starting URL: https://practice.expandtesting.com/notes/app/login

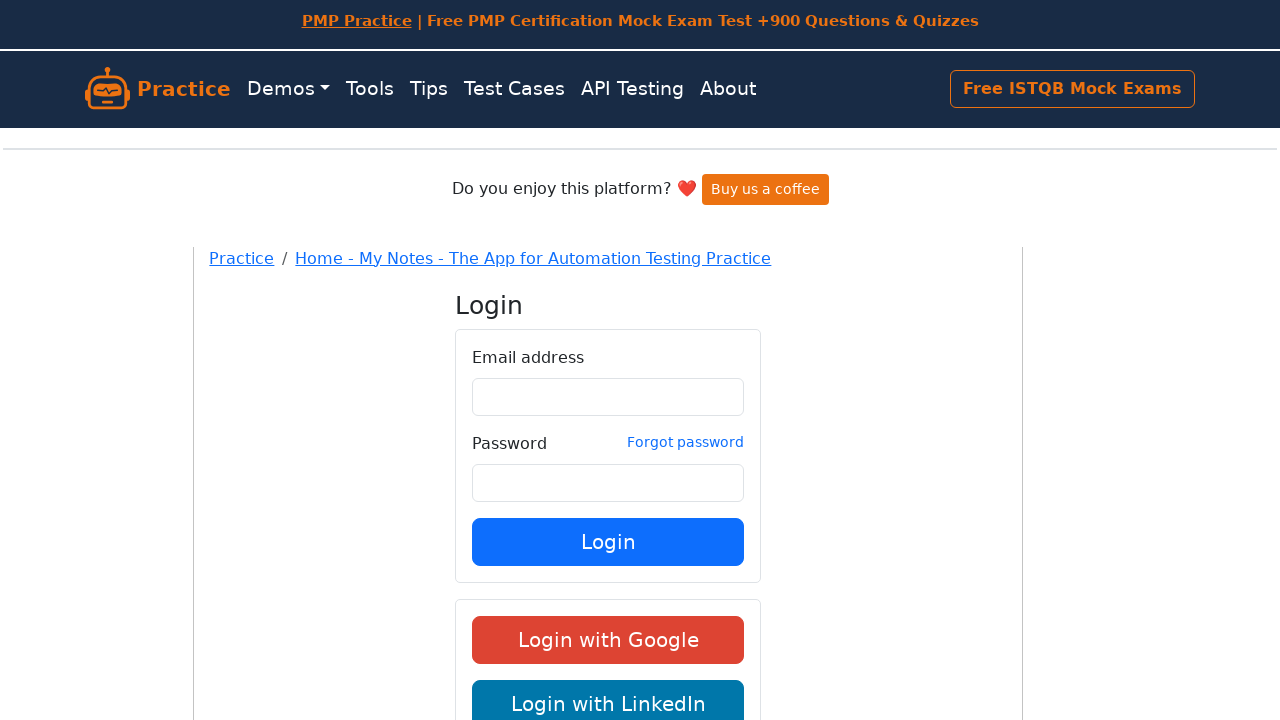

Clicked Login button with empty email and password fields at (608, 542) on button:has-text('Login')
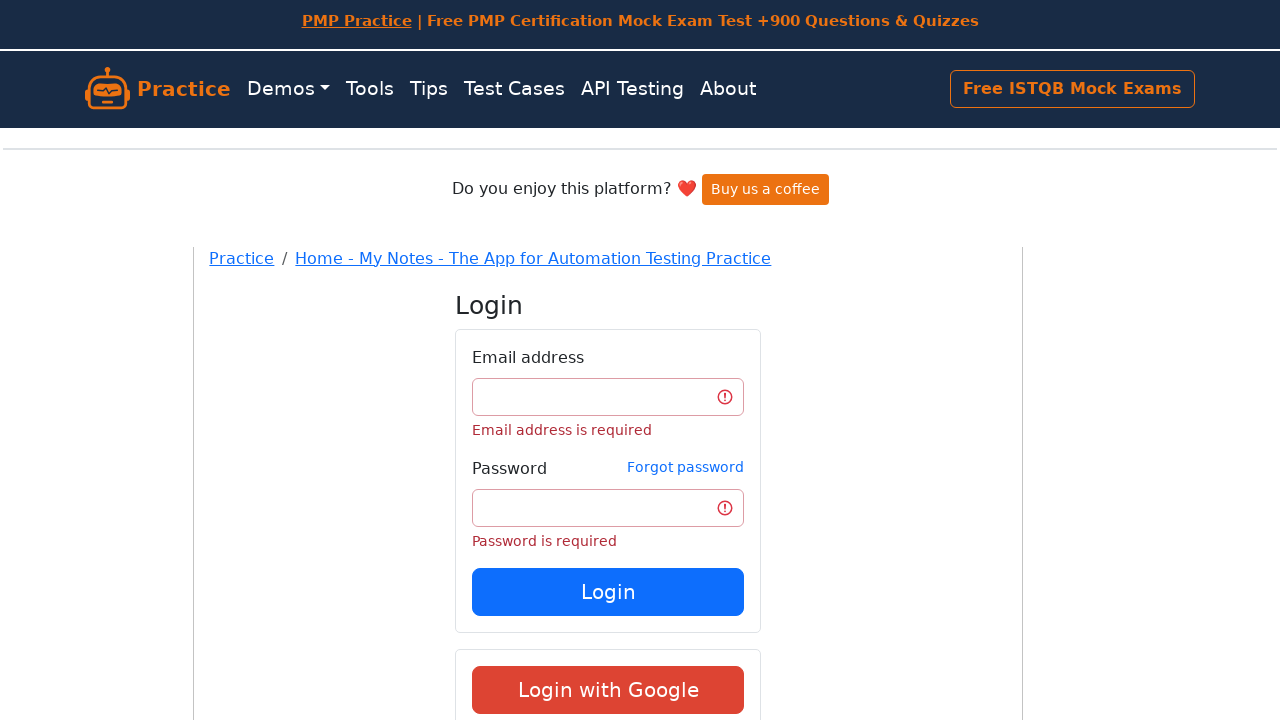

Email address required error message is displayed
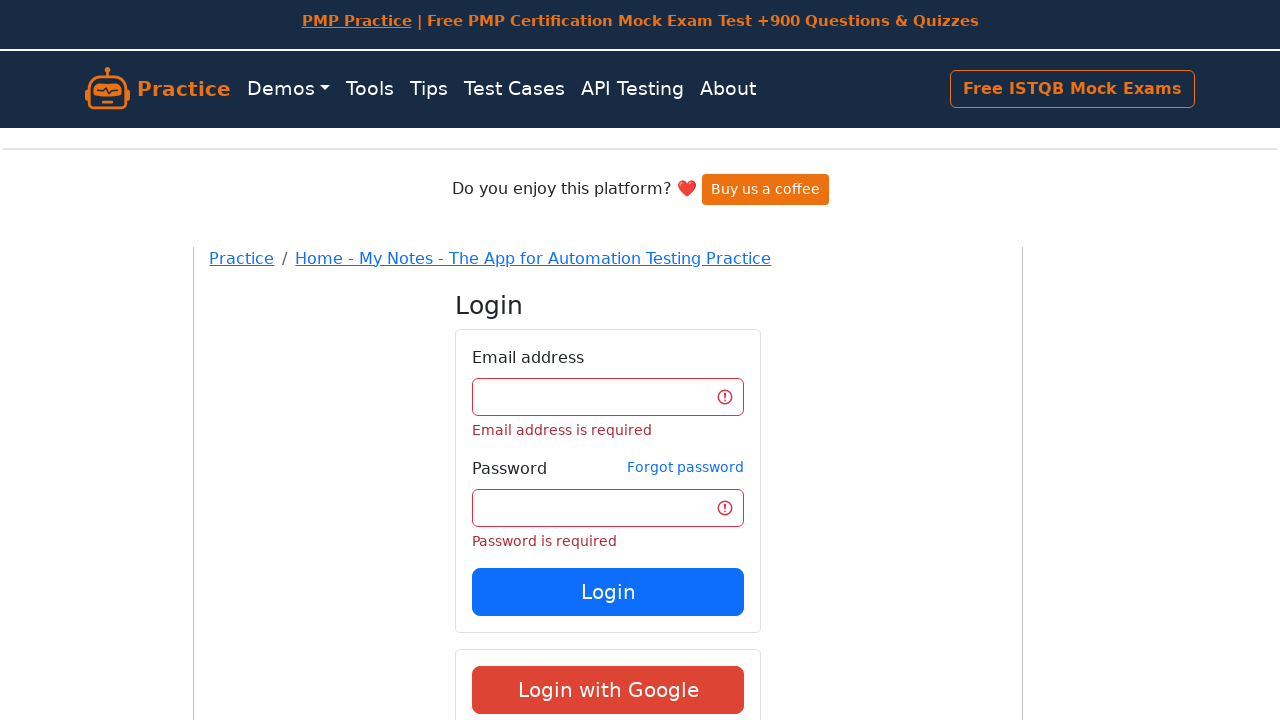

Password required error message is displayed
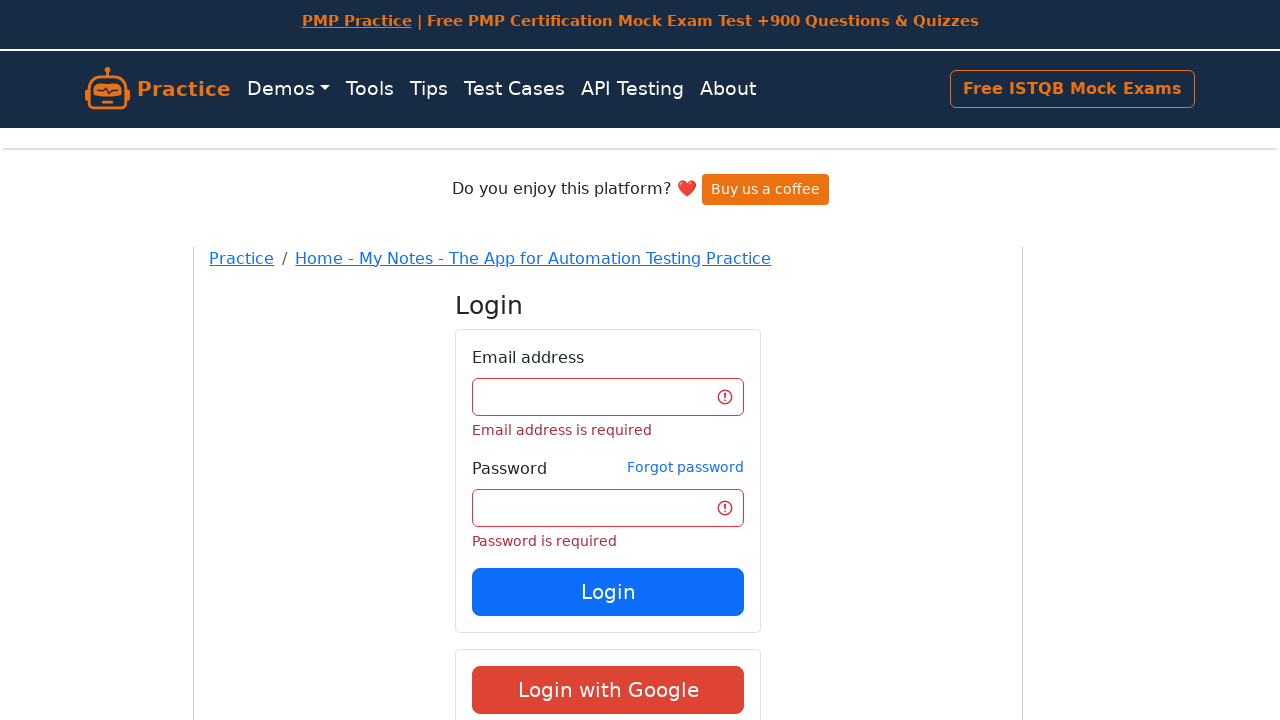

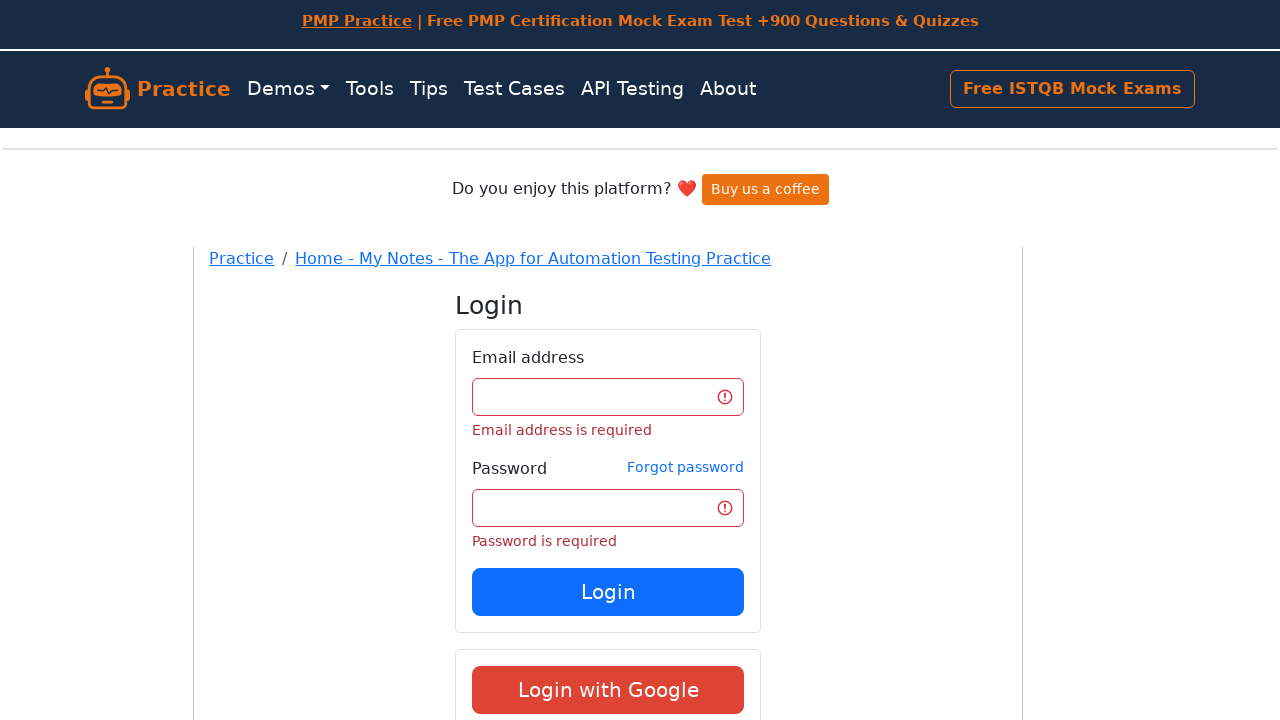